Tests checkbox functionality by clicking three checkboxes and selecting dropdown options using different selection methods

Starting URL: https://rahulshettyacademy.com/AutomationPractice/

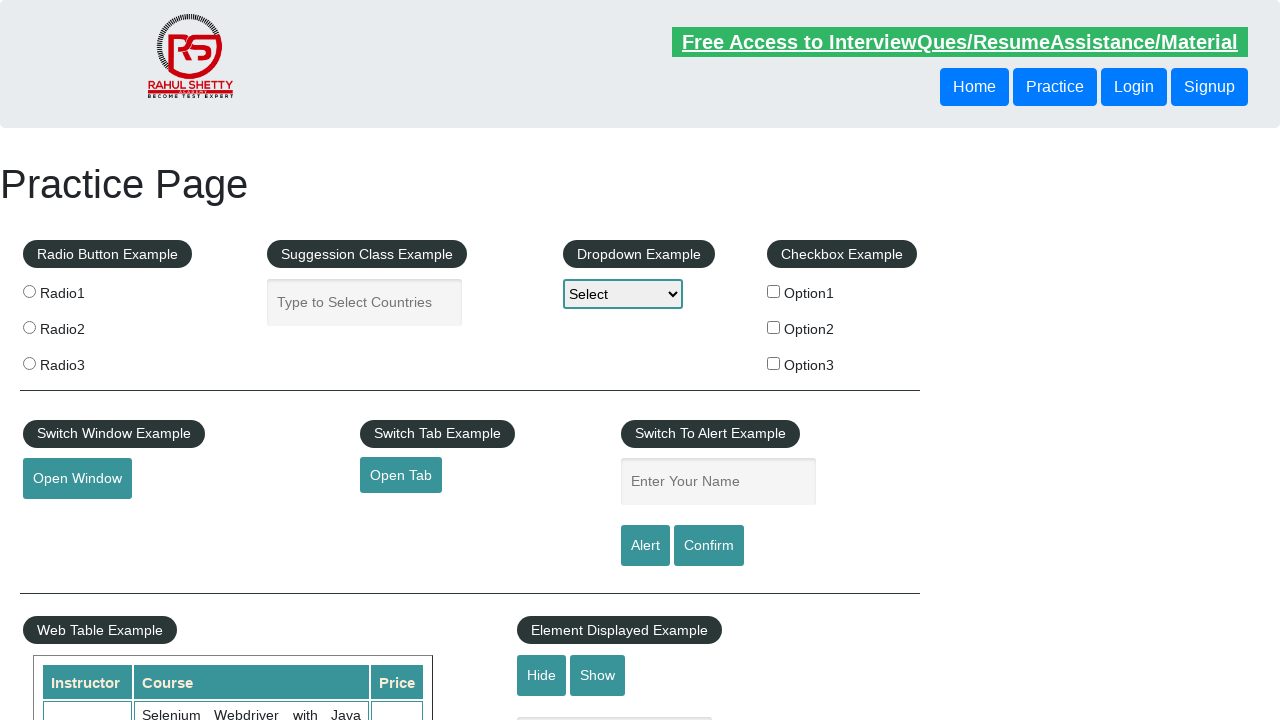

Clicked checkbox option 1 at (774, 291) on #checkBoxOption1
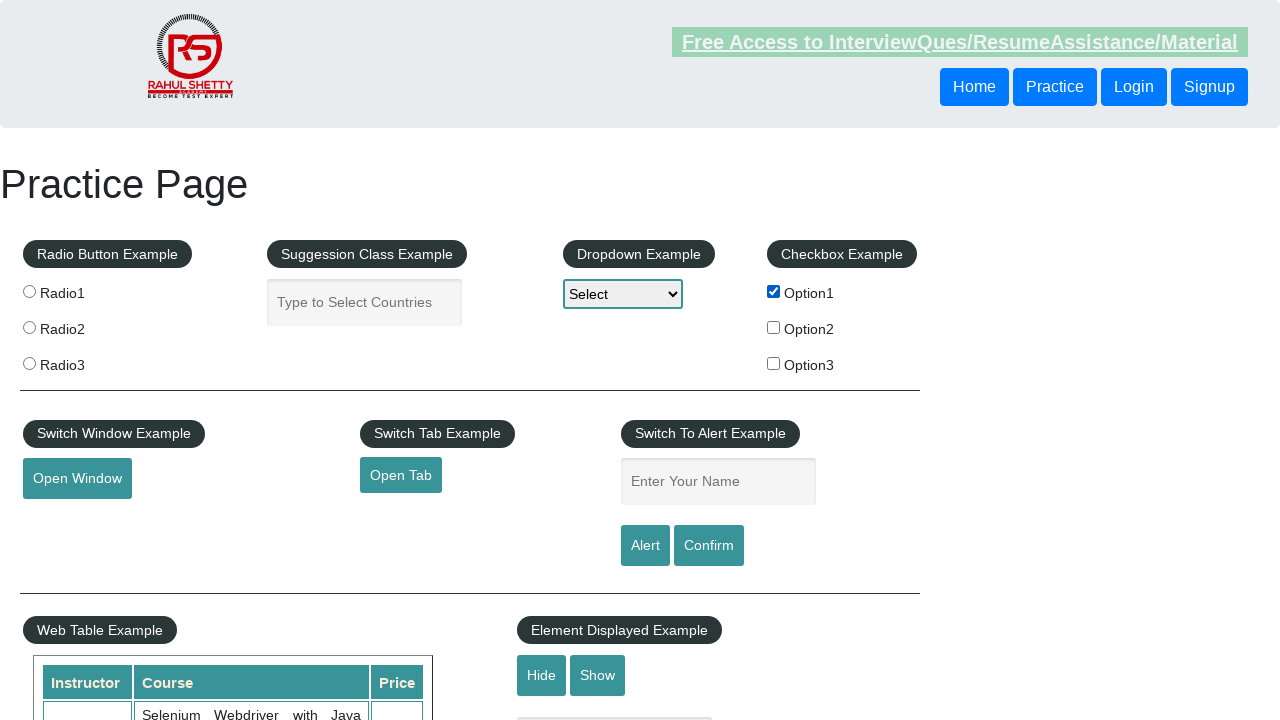

Clicked checkbox option 2 at (774, 327) on #checkBoxOption2
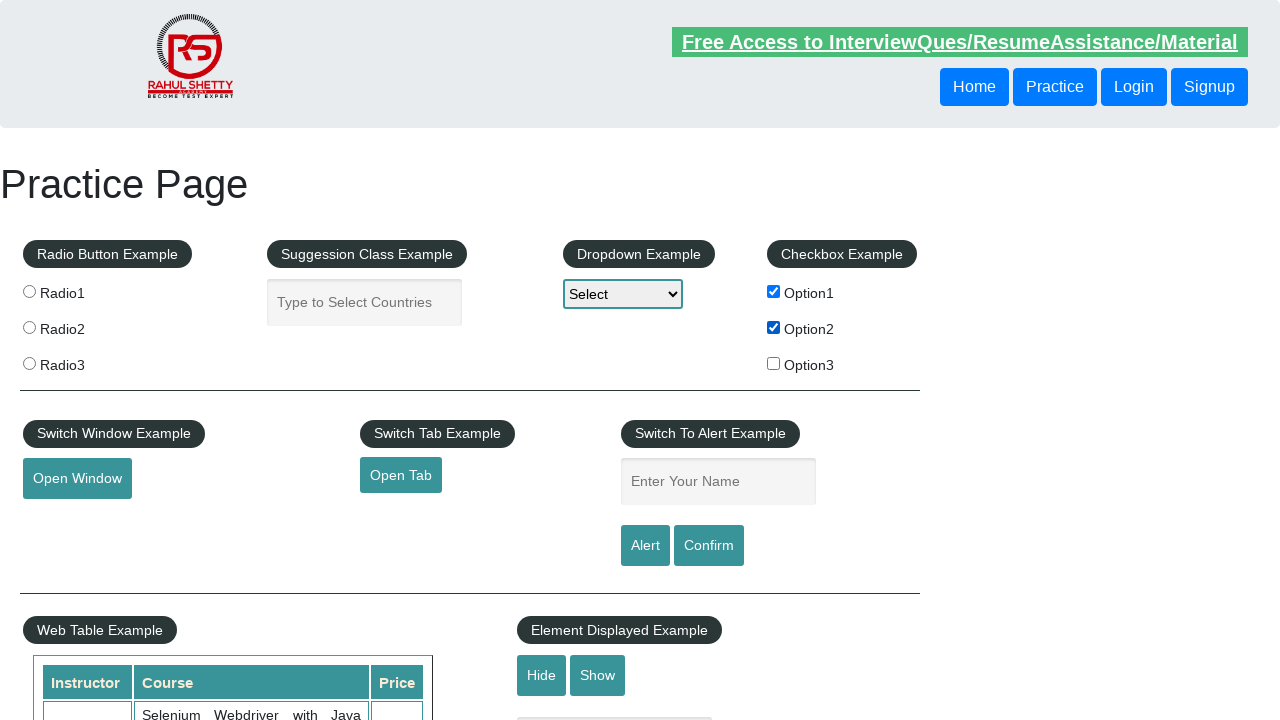

Clicked checkbox option 3 at (774, 363) on #checkBoxOption3
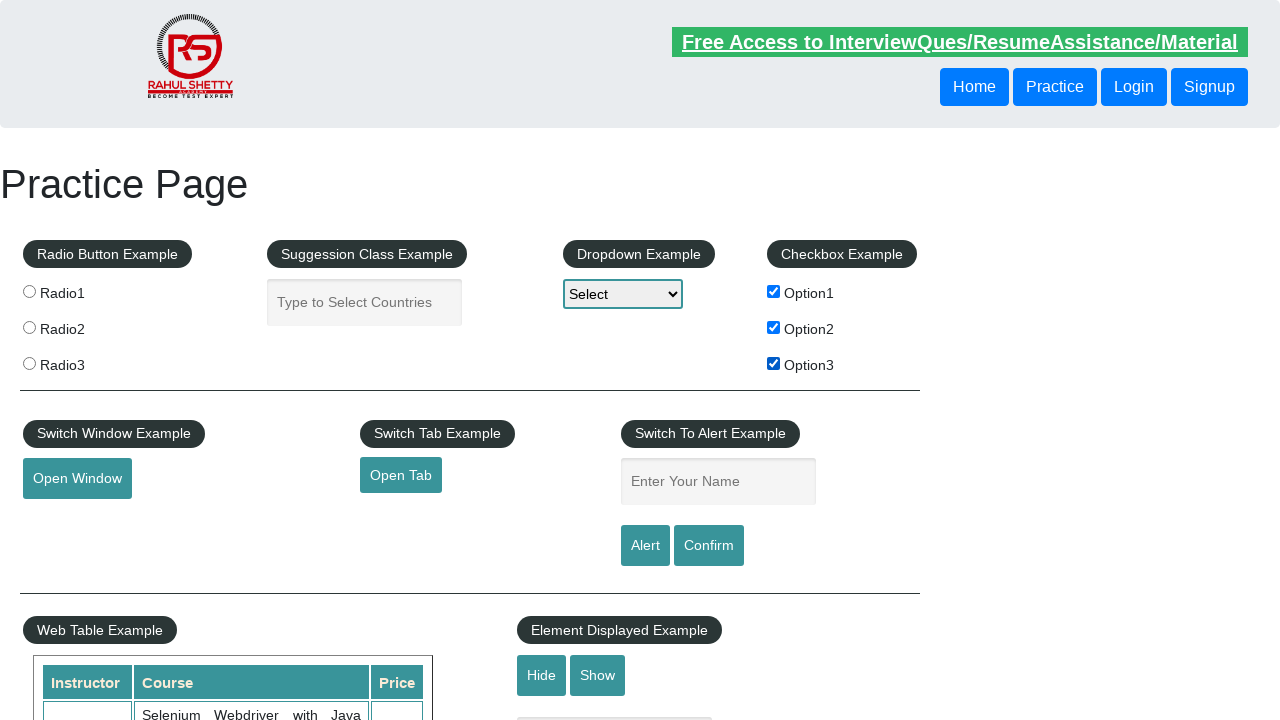

Selected dropdown option by index 1 on #dropdown-class-example
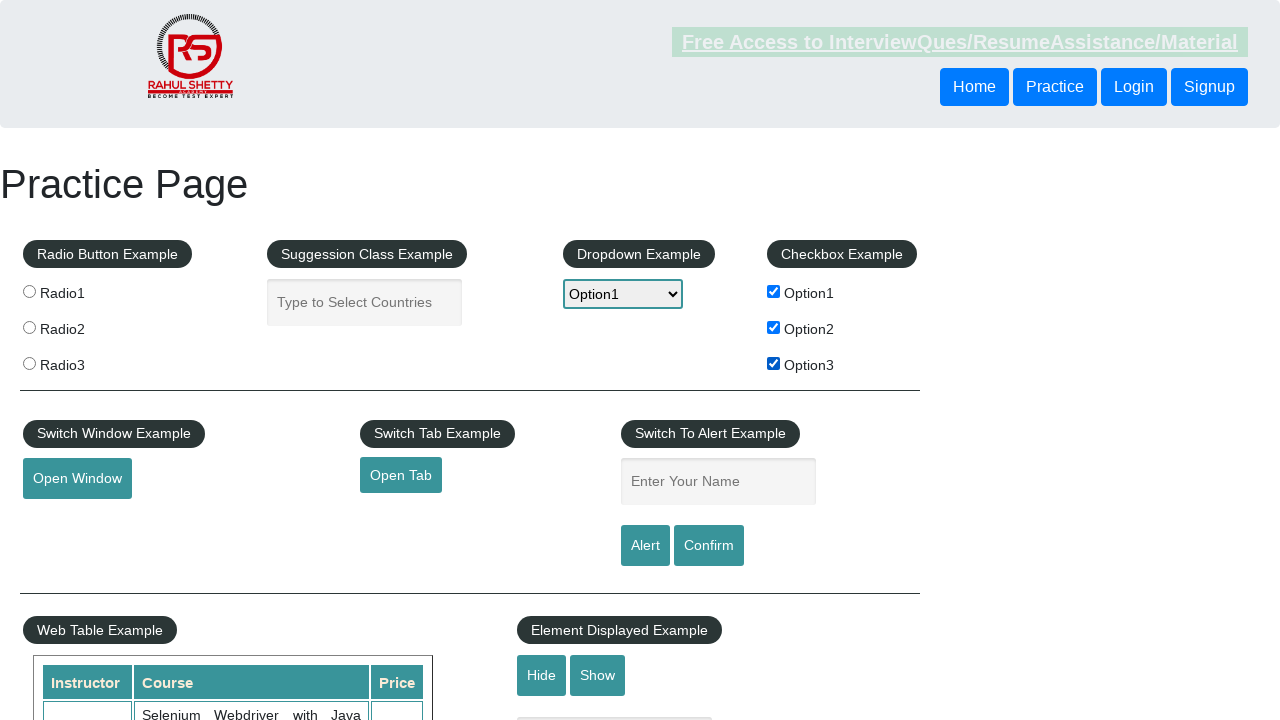

Selected dropdown option by value 'option2' on #dropdown-class-example
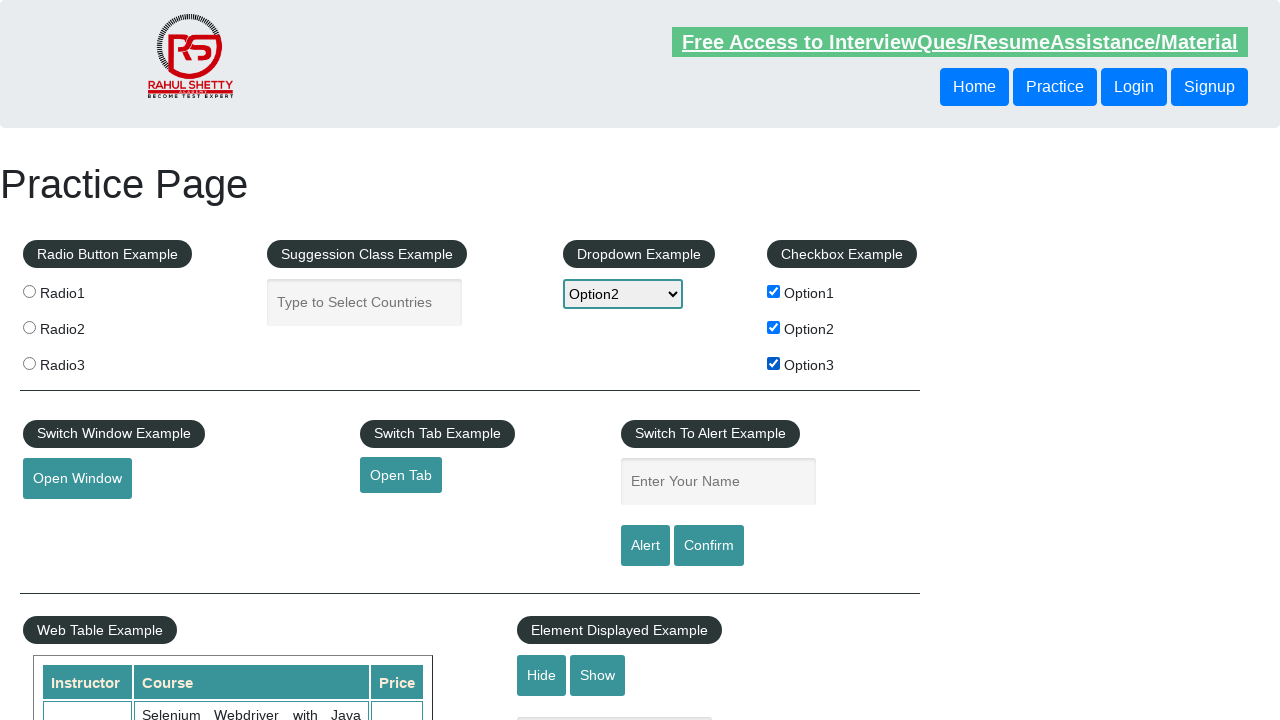

Selected dropdown option by label 'Option3' on #dropdown-class-example
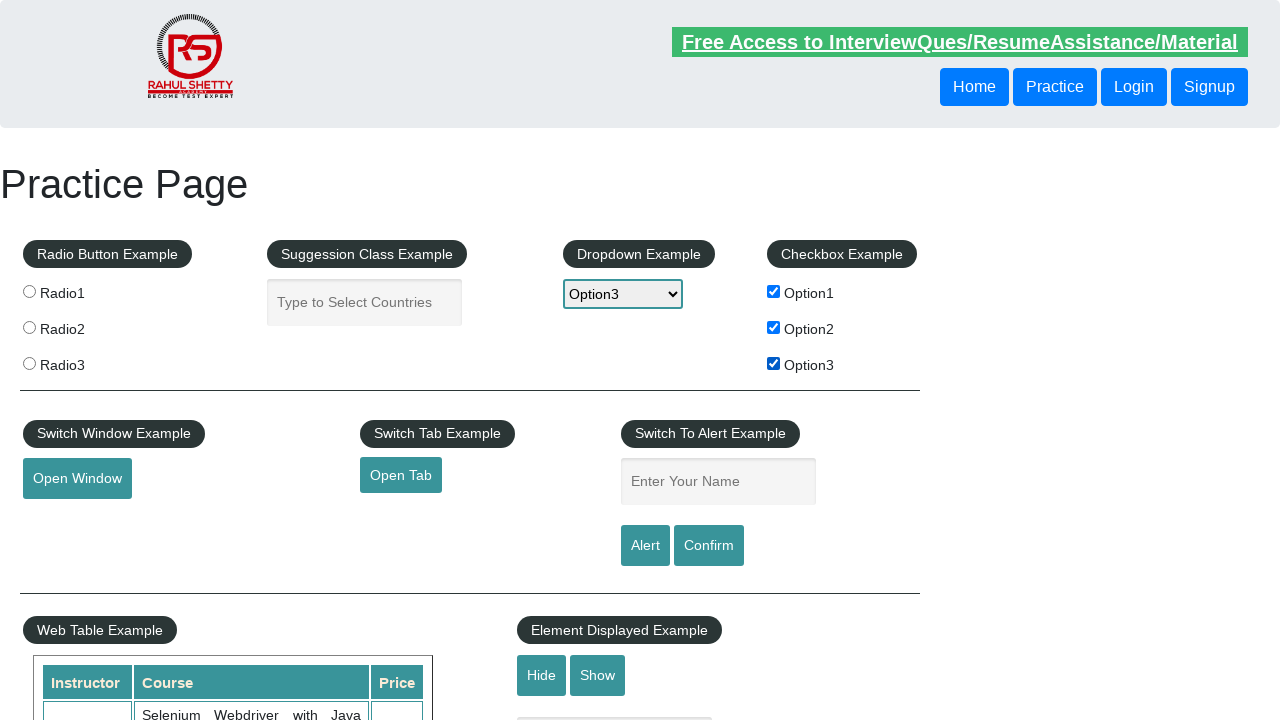

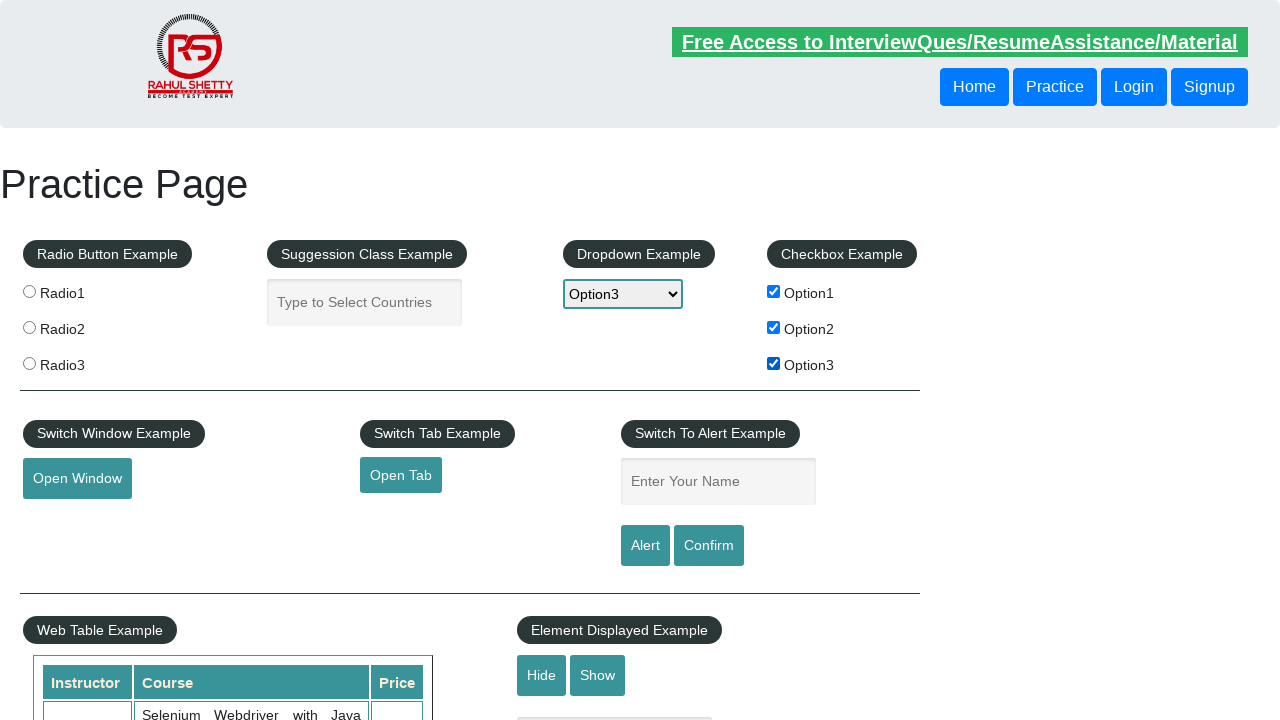